Tests dropdown selection functionality by reading two numbers from the page, calculating their sum, selecting the sum value from a dropdown menu, and clicking the submit button.

Starting URL: https://suninjuly.github.io/selects2.html

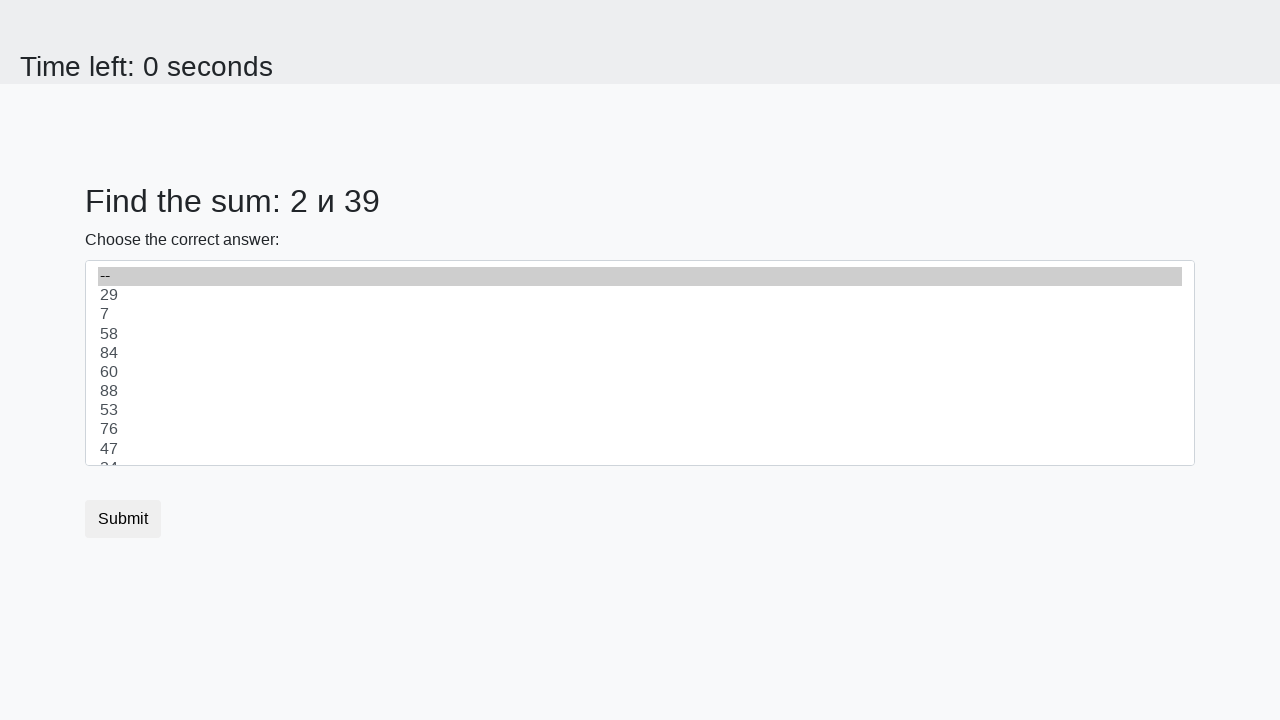

Navigated to dropdown selection test page
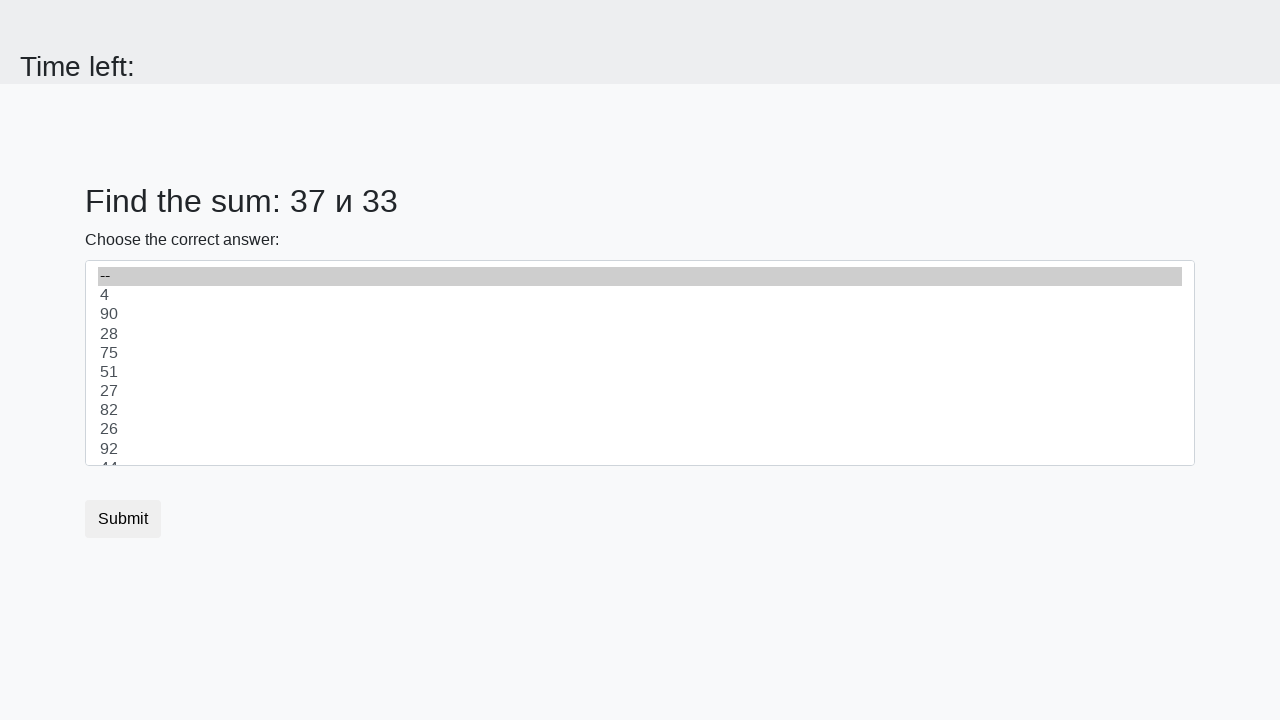

Read first number from page
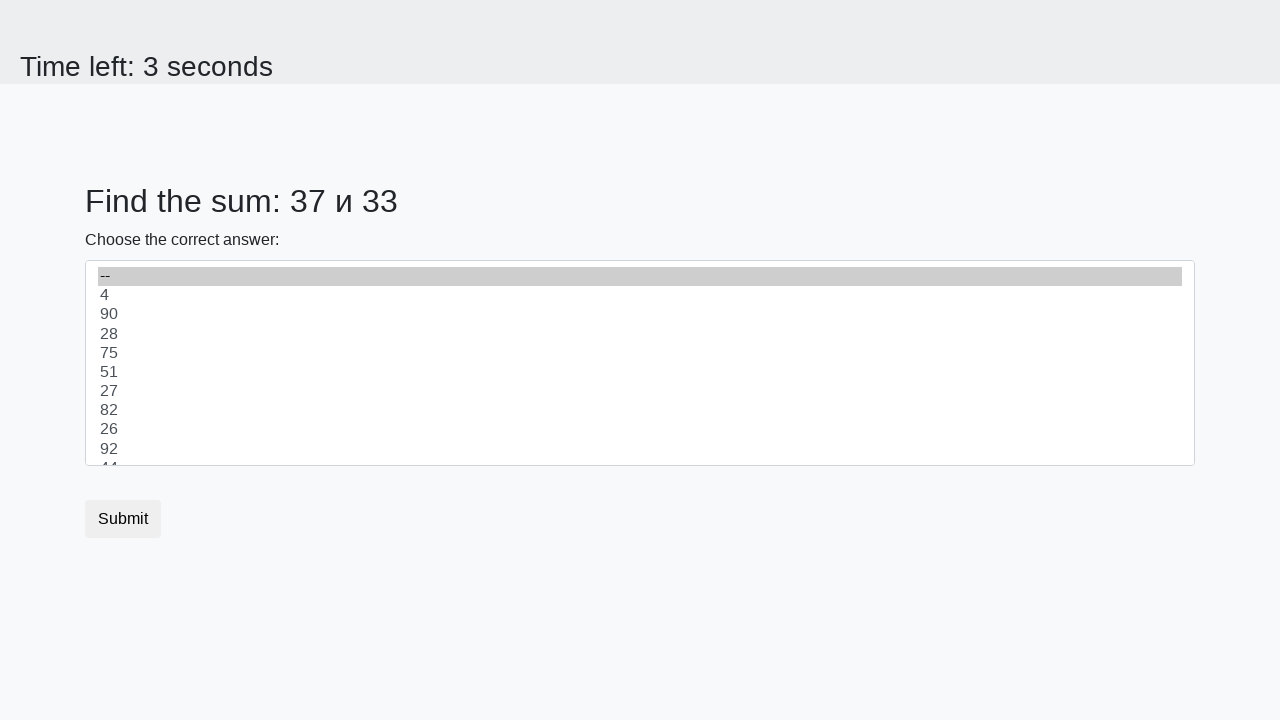

Read second number from page
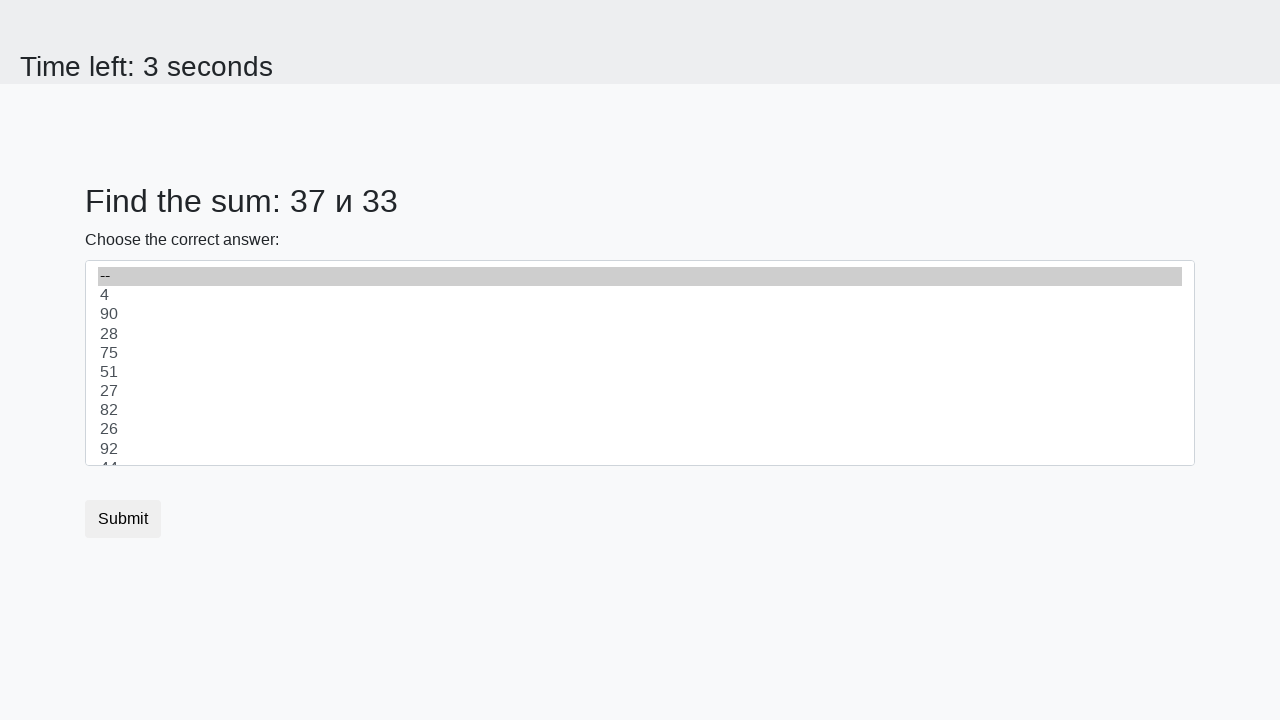

Calculated sum of 37 + 33 = 70
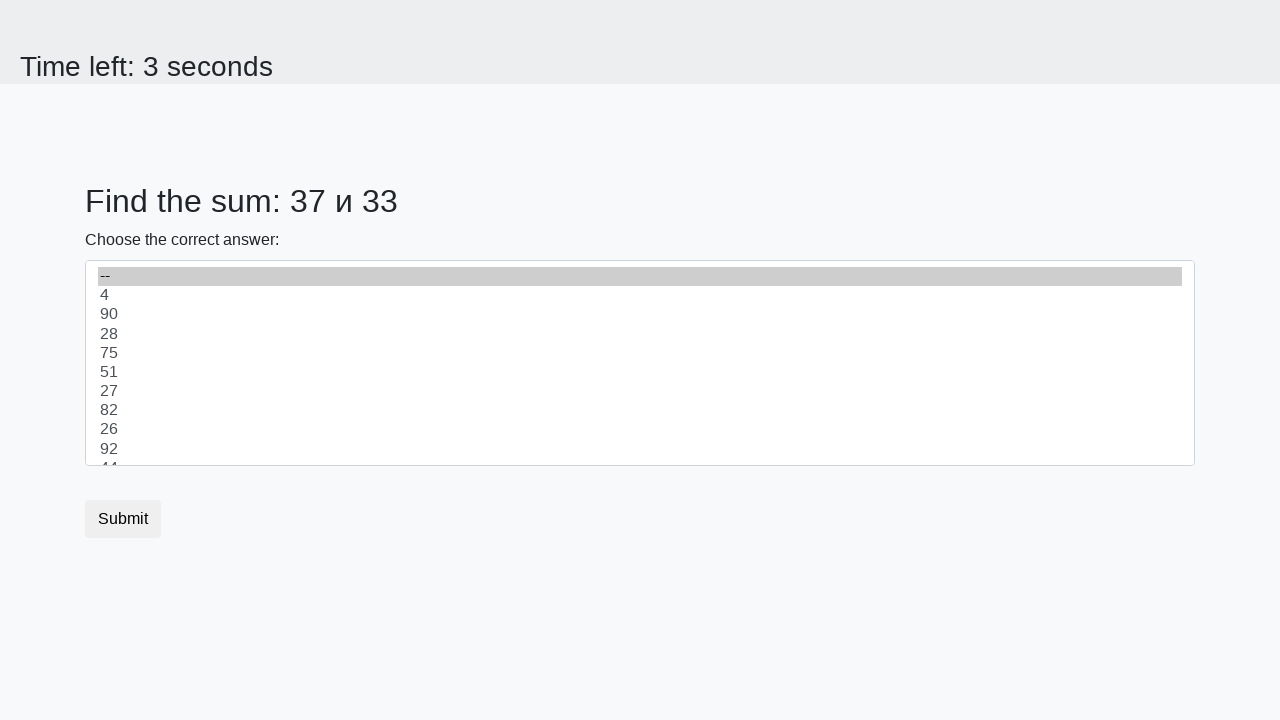

Selected 70 from dropdown menu on #dropdown
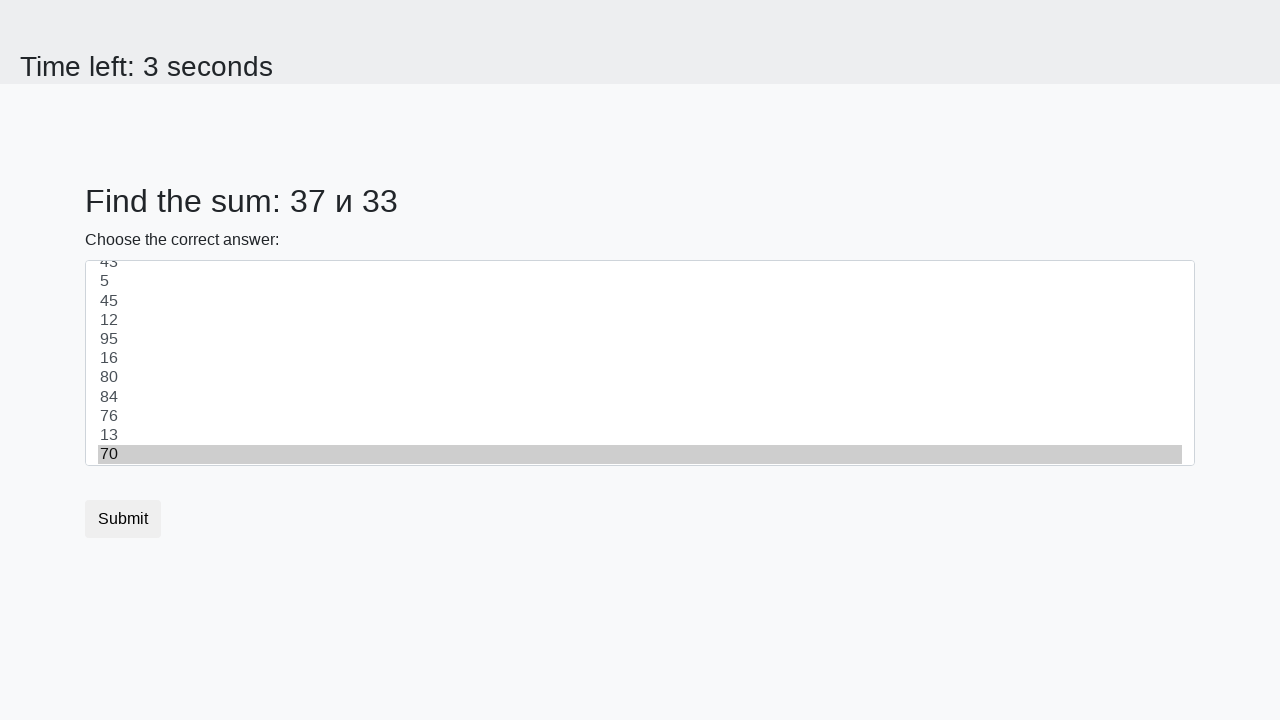

Clicked submit button at (123, 519) on button.btn
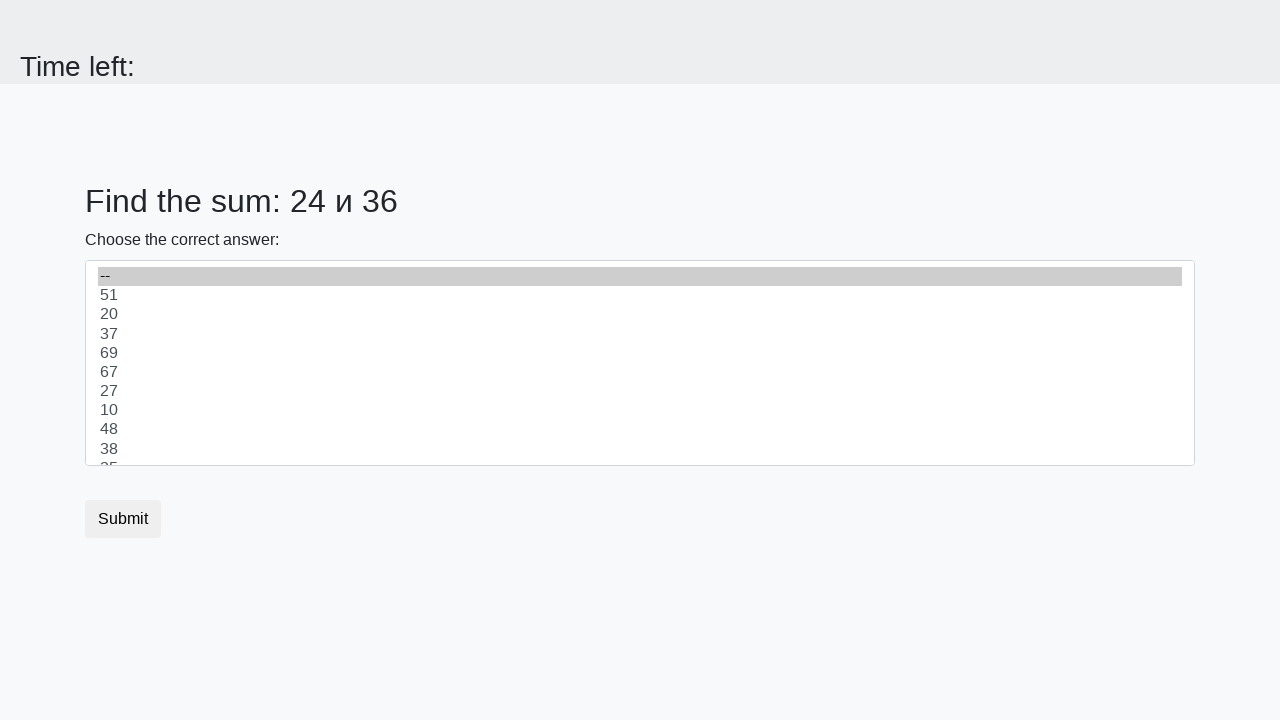

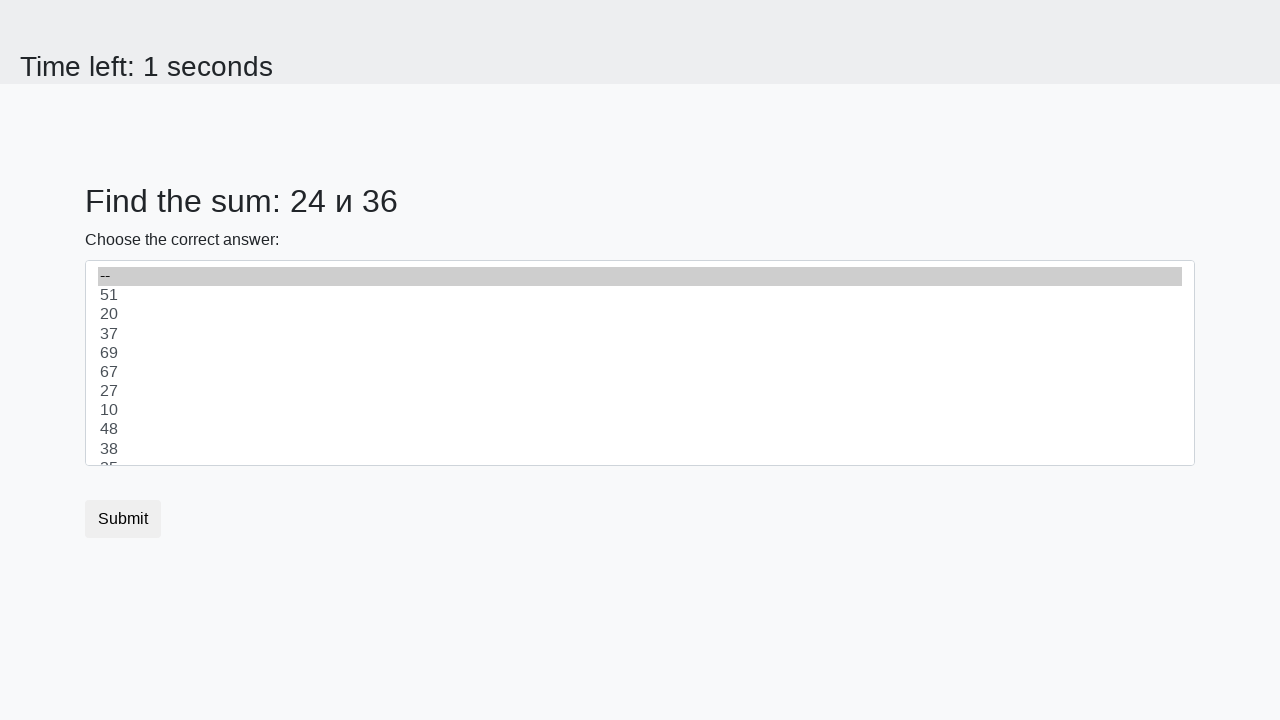